Tests that the browser back button correctly navigates through filter history

Starting URL: https://demo.playwright.dev/todomvc

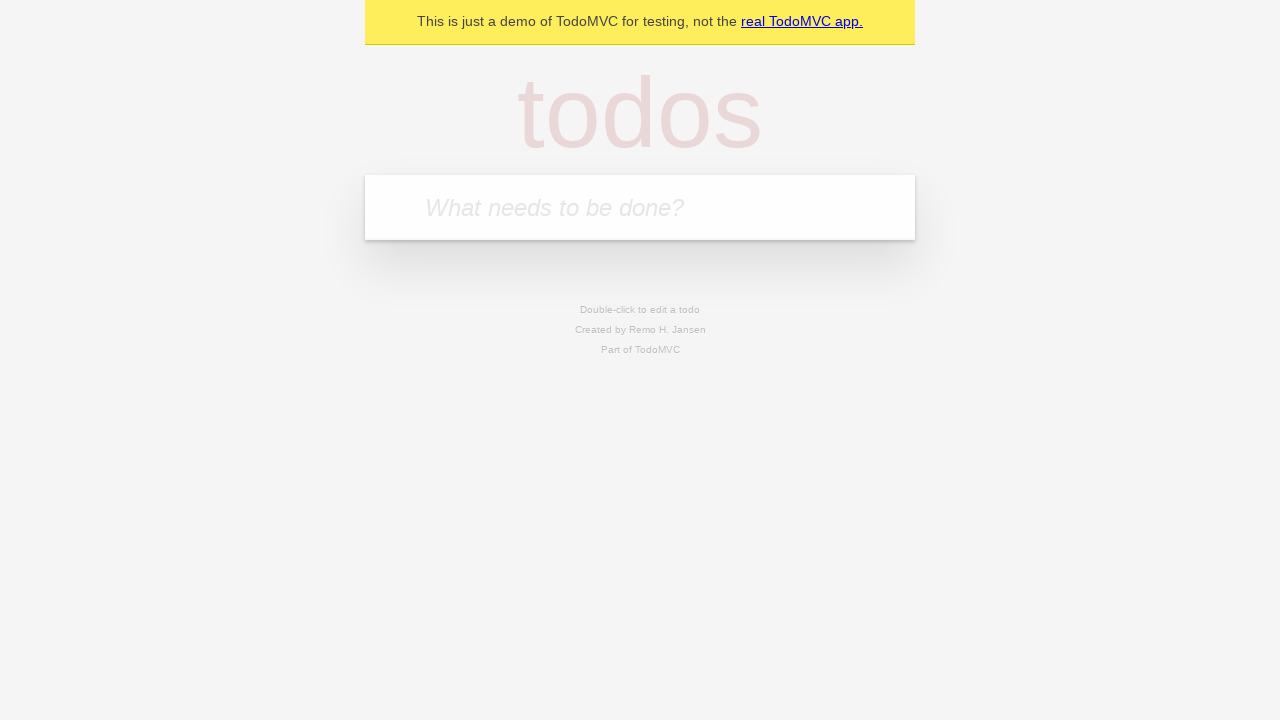

Filled new todo field with 'buy some cheese' on internal:attr=[placeholder="What needs to be done?"i]
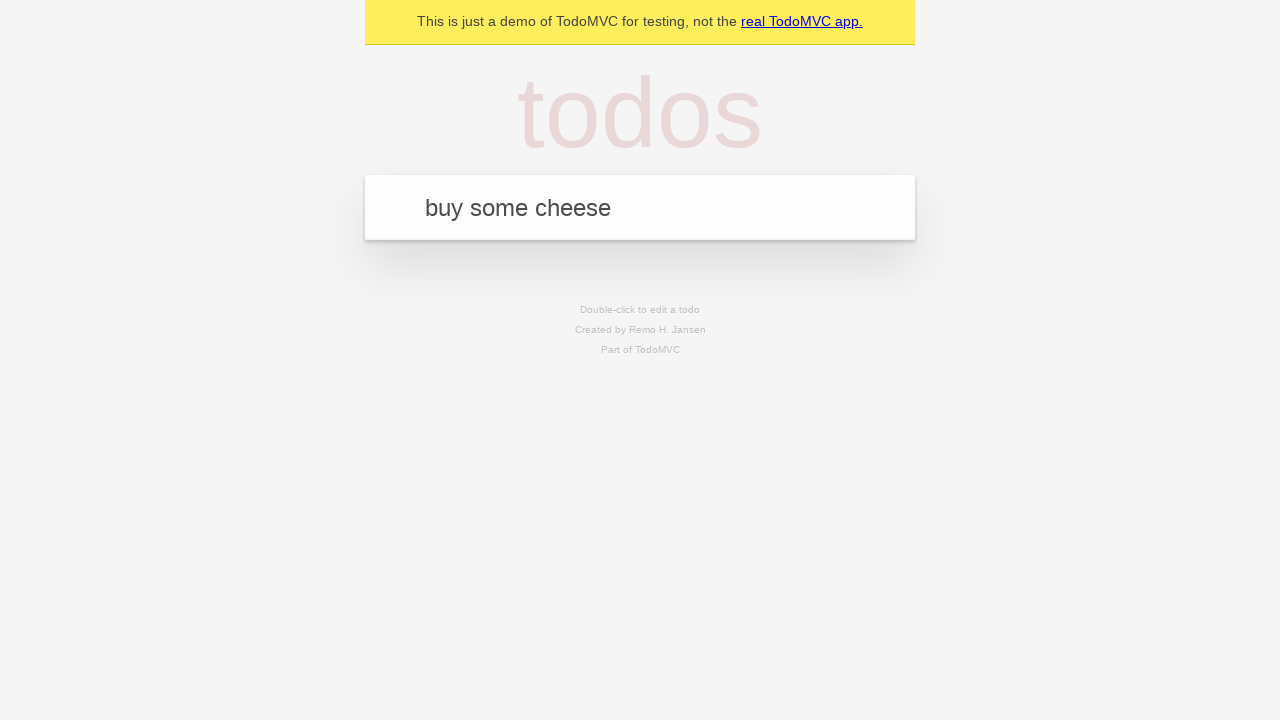

Pressed Enter to create todo 'buy some cheese' on internal:attr=[placeholder="What needs to be done?"i]
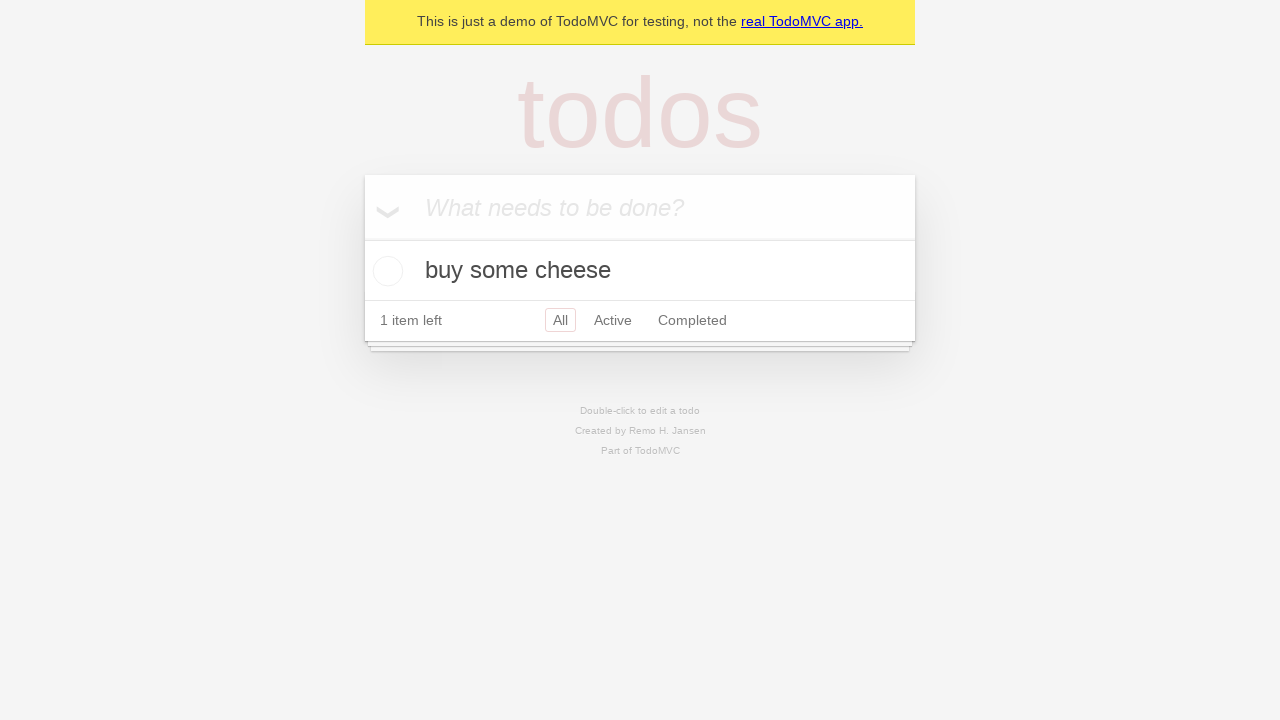

Filled new todo field with 'feed the cat' on internal:attr=[placeholder="What needs to be done?"i]
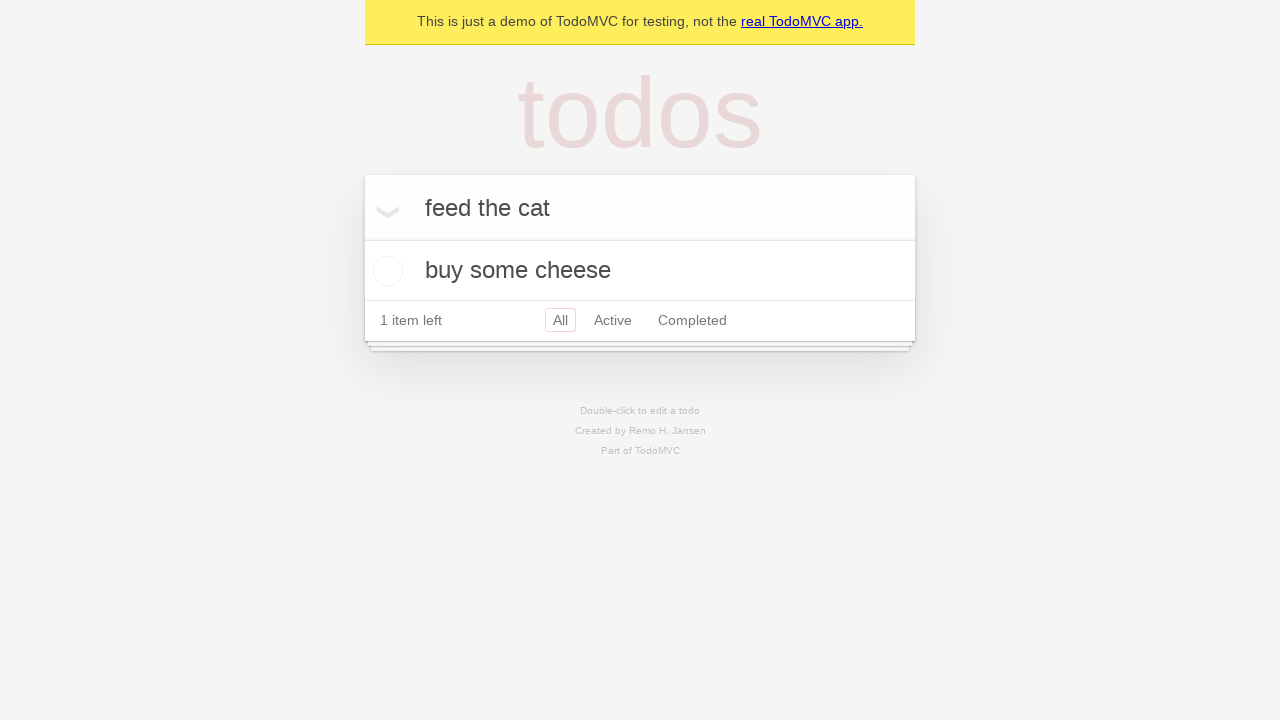

Pressed Enter to create todo 'feed the cat' on internal:attr=[placeholder="What needs to be done?"i]
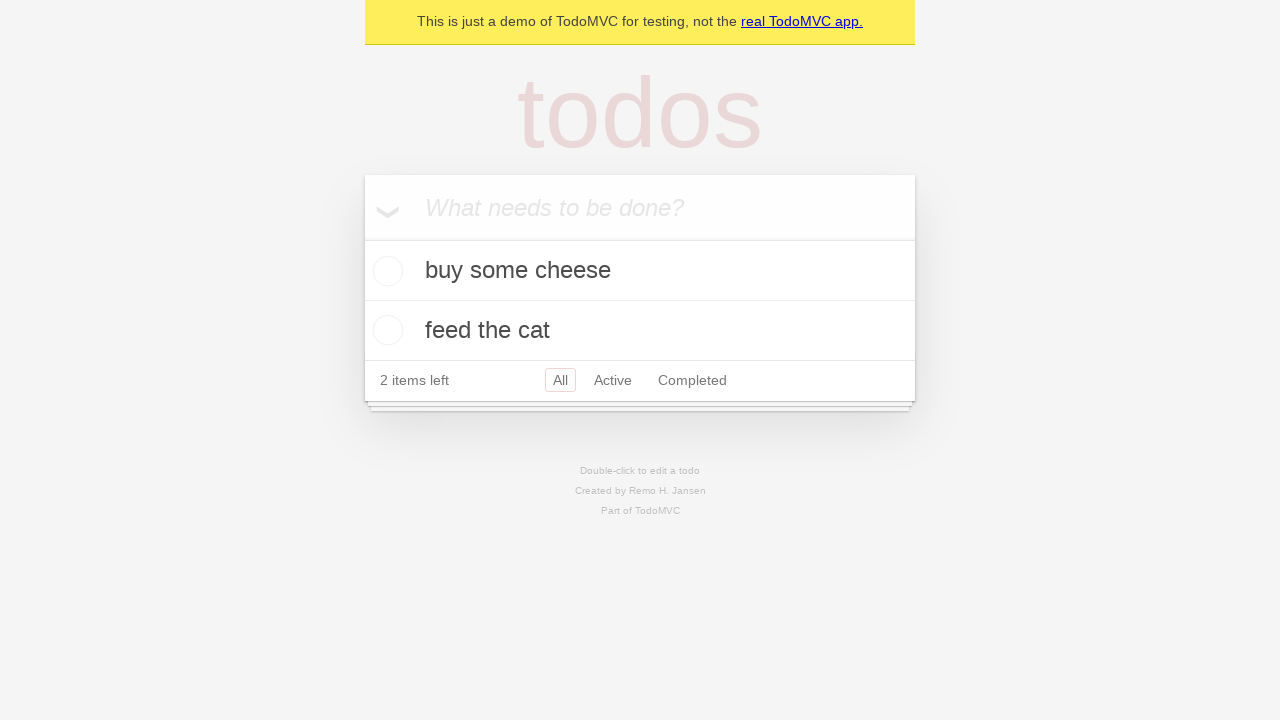

Filled new todo field with 'book a doctors appointment' on internal:attr=[placeholder="What needs to be done?"i]
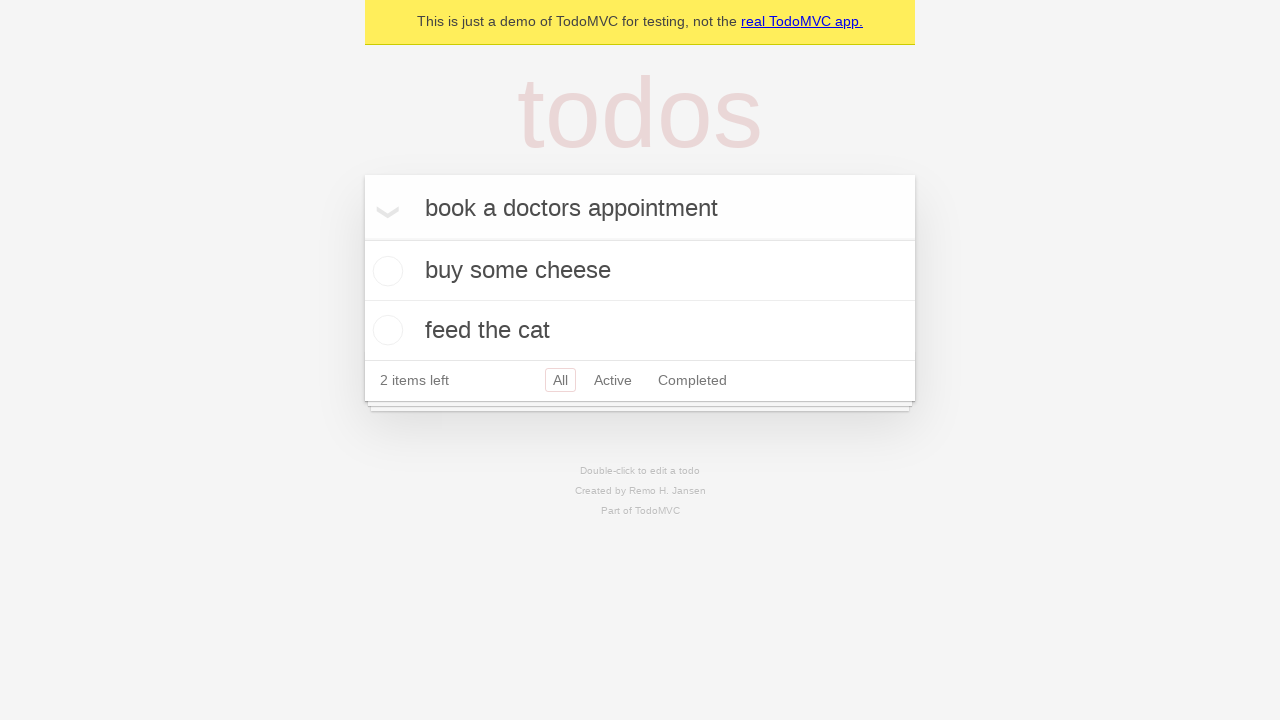

Pressed Enter to create todo 'book a doctors appointment' on internal:attr=[placeholder="What needs to be done?"i]
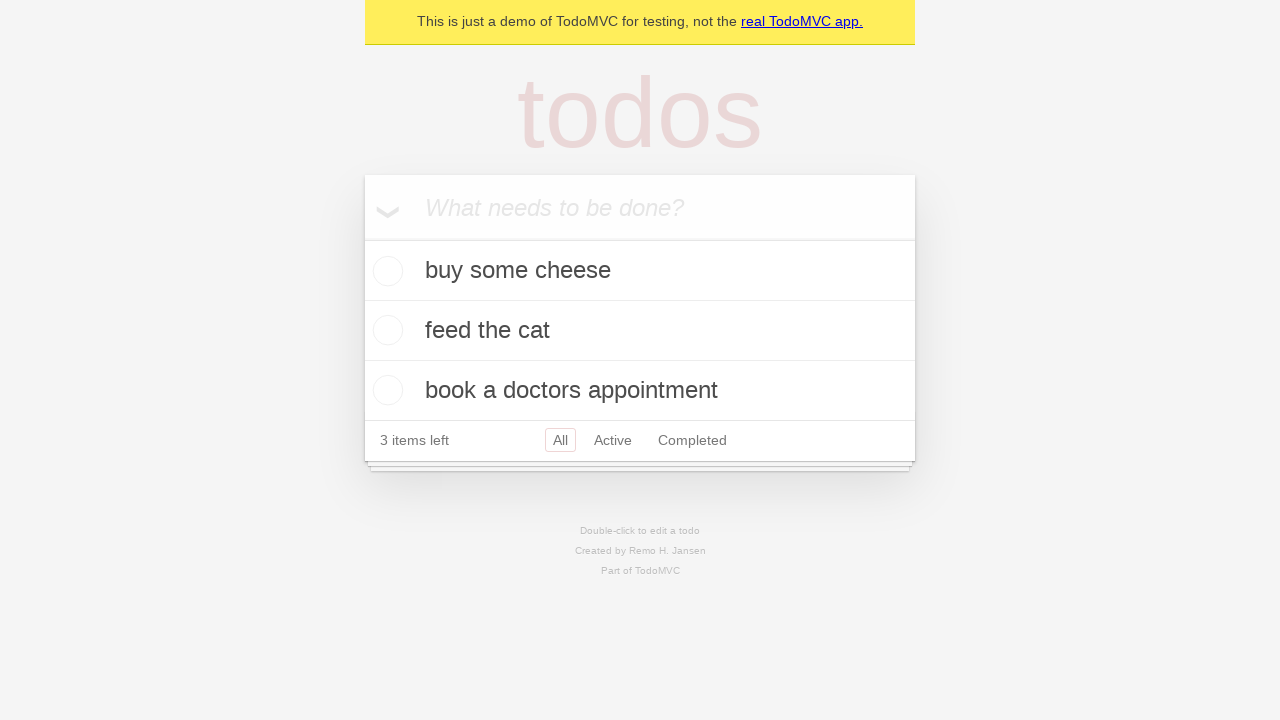

Checked the second todo item at (385, 330) on internal:testid=[data-testid="todo-item"s] >> nth=1 >> internal:role=checkbox
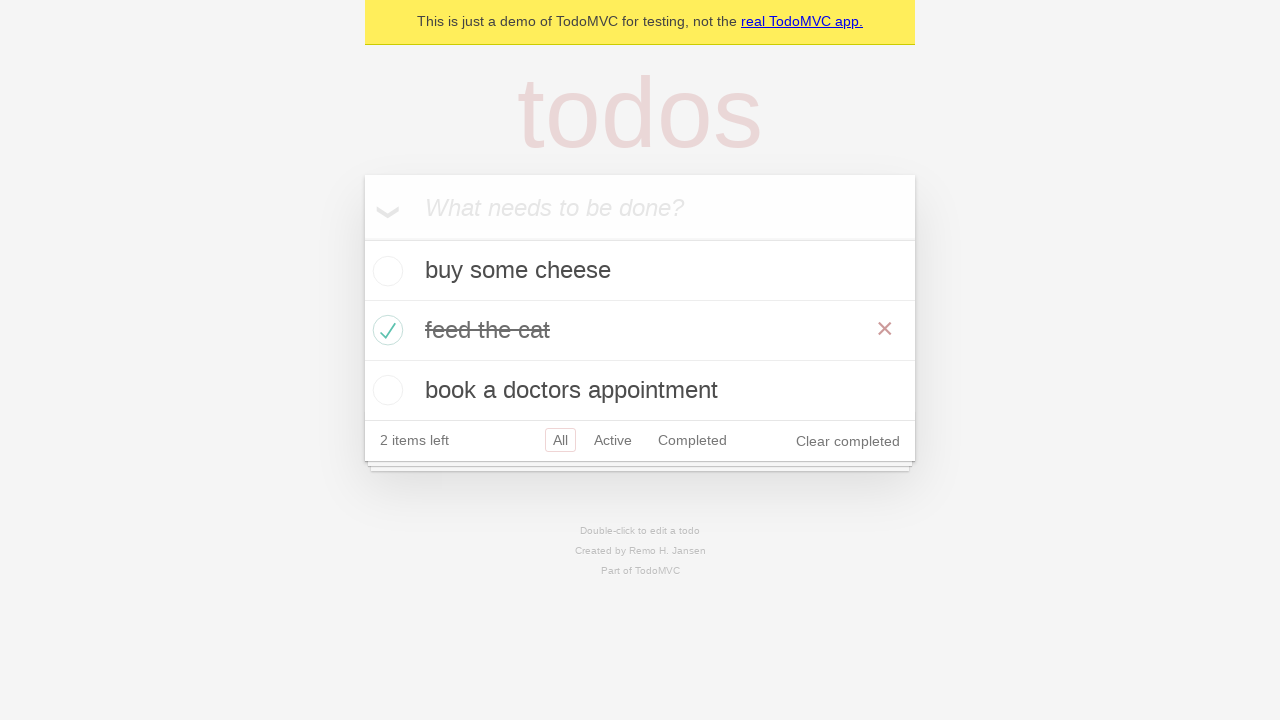

Clicked 'All' filter link at (560, 440) on internal:role=link[name="All"i]
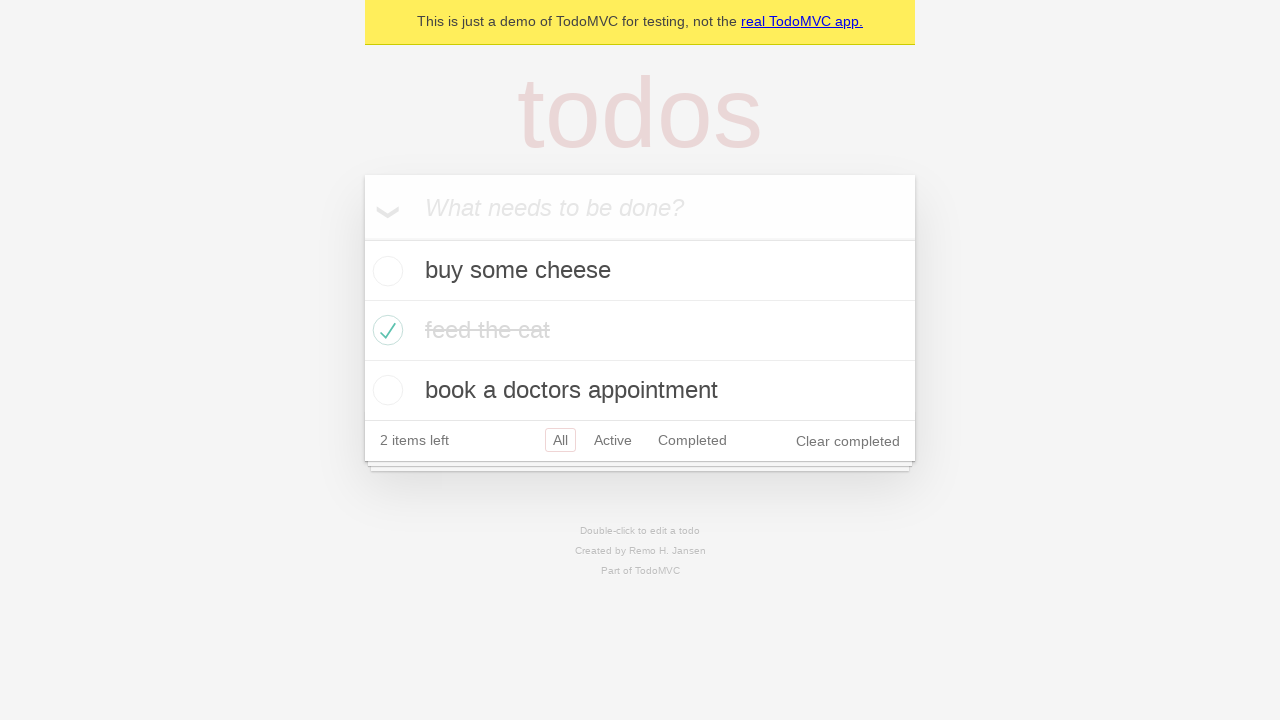

Clicked 'Active' filter link at (613, 440) on internal:role=link[name="Active"i]
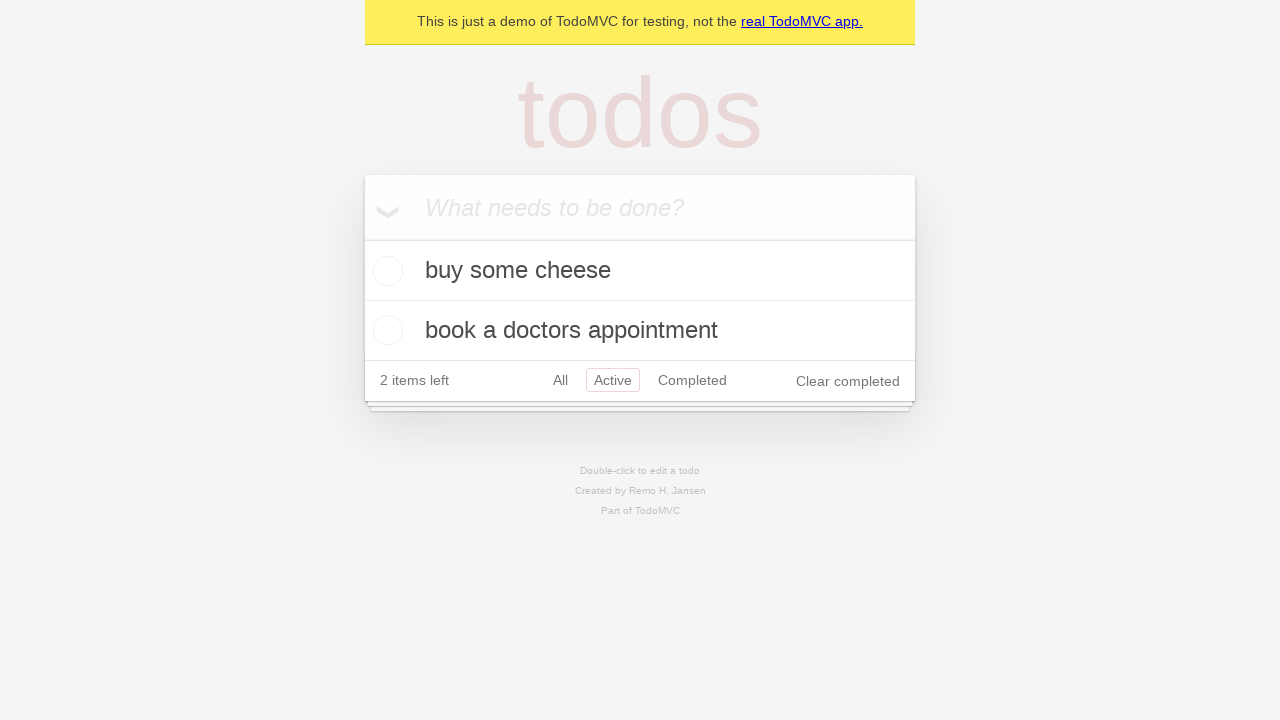

Clicked 'Completed' filter link at (692, 380) on internal:role=link[name="Completed"i]
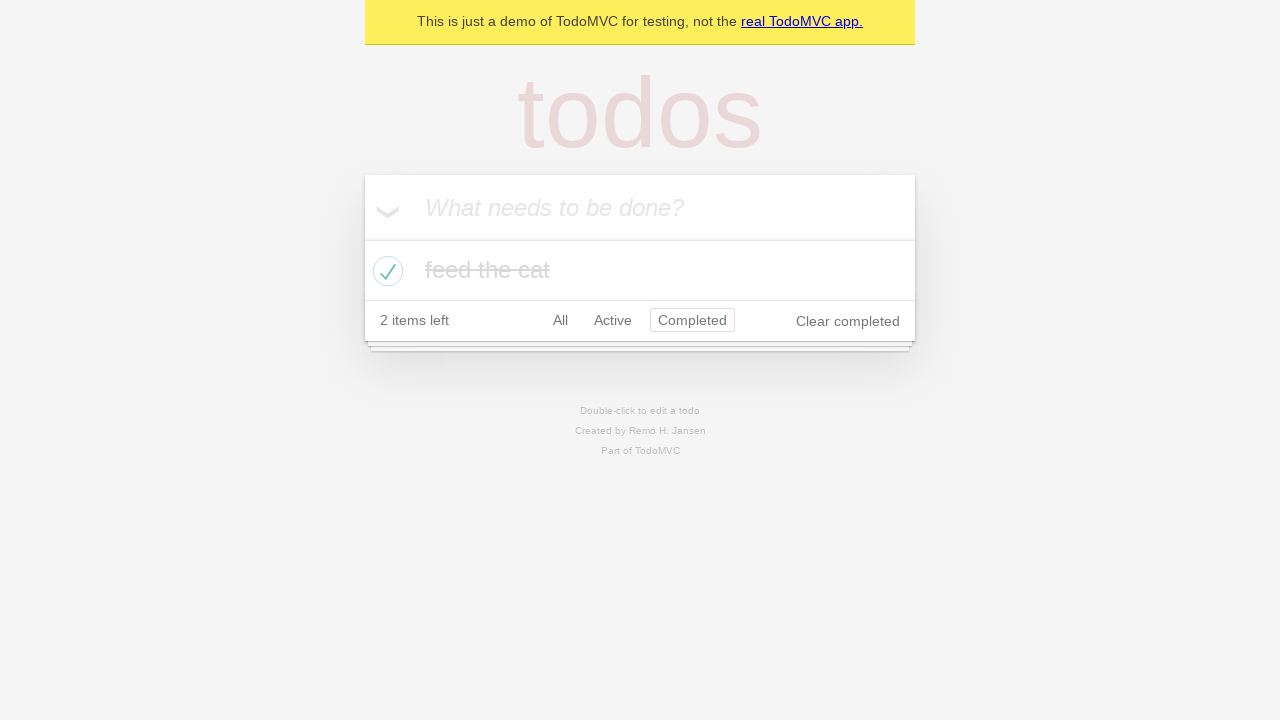

Navigated back from 'Completed' filter (should show 'Active')
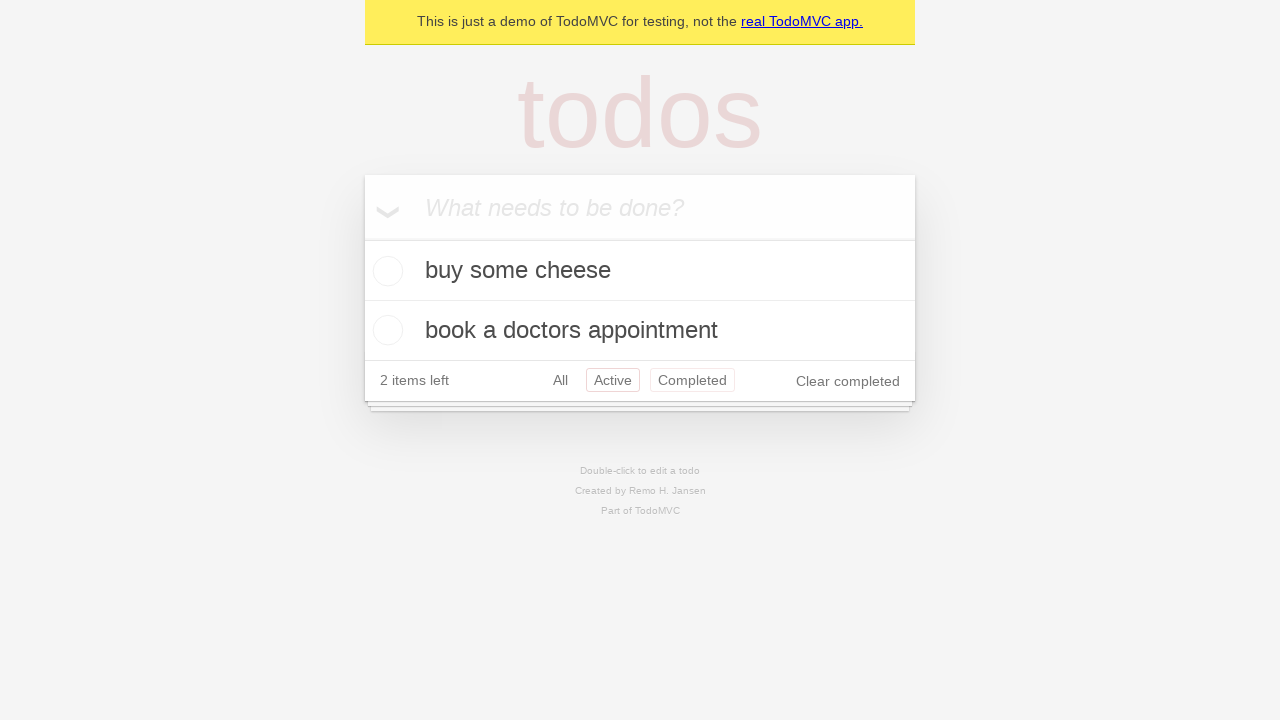

Navigated back from 'Active' filter (should show 'All')
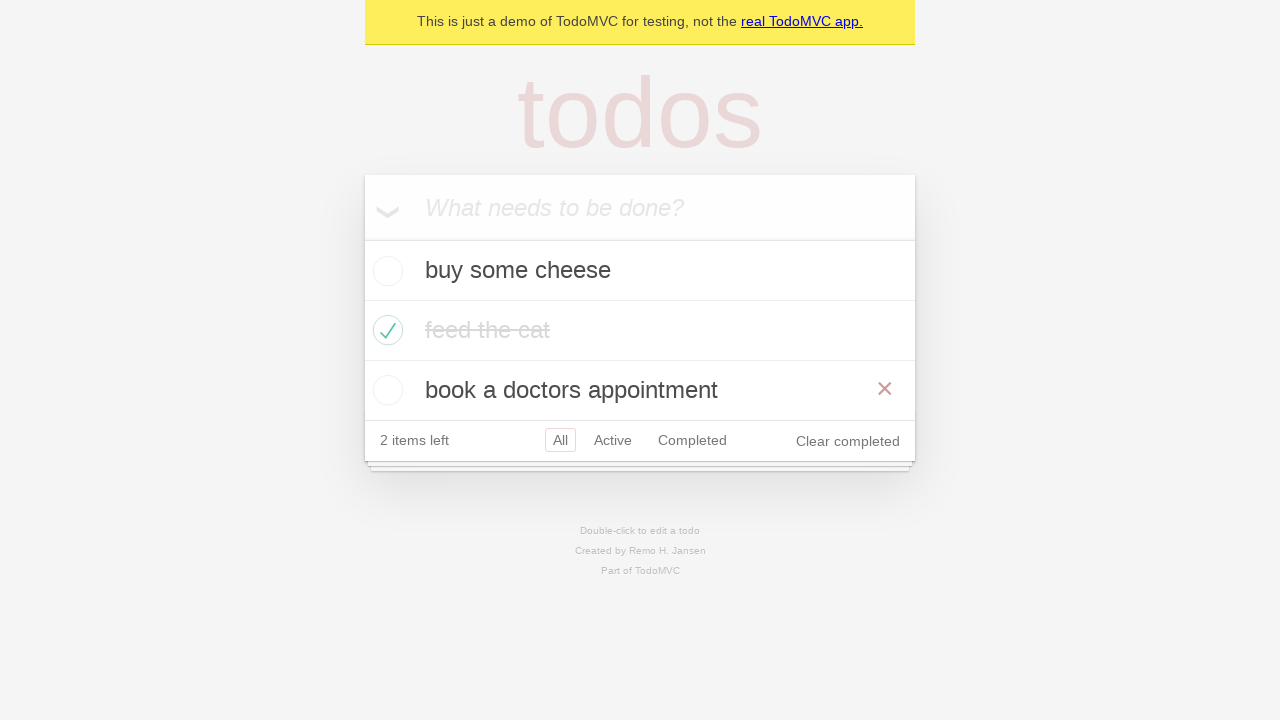

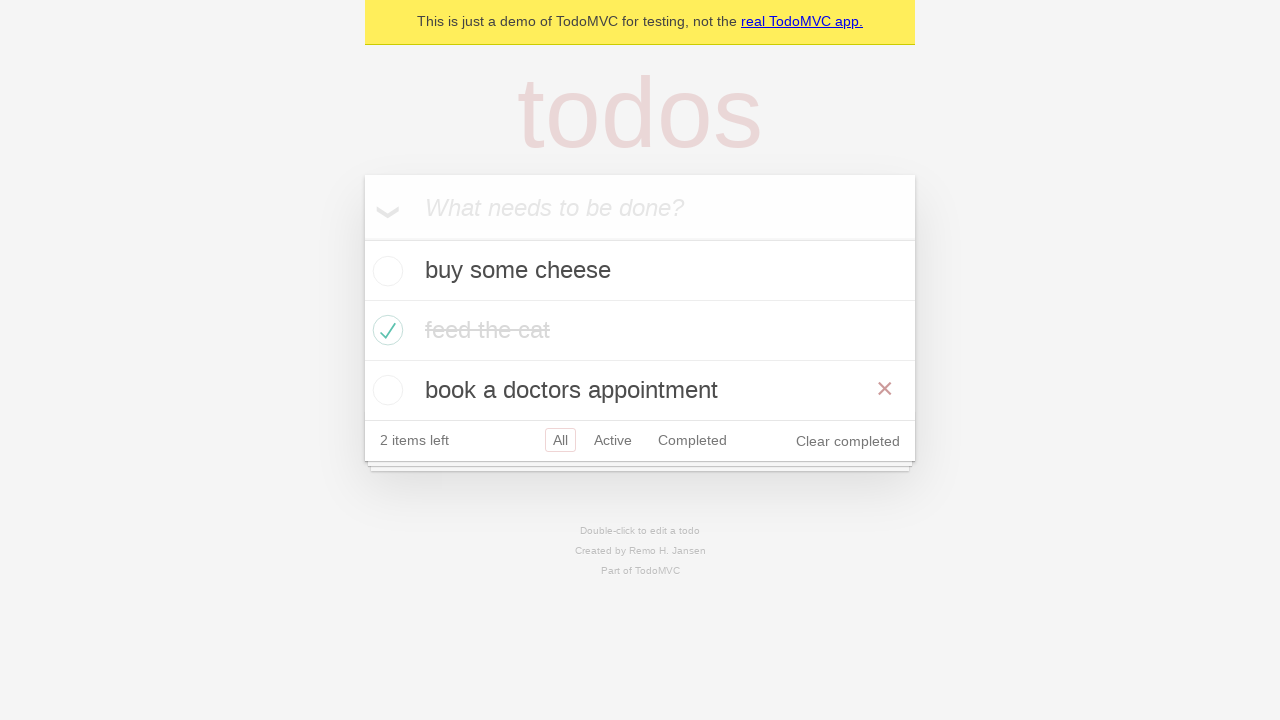